Tests the NB Power system information archive by selecting a year from the dropdown and clicking to retrieve historical data, then verifying the data is displayed.

Starting URL: https://tso.nbpower.com/Public/en/system_information_archive.aspx

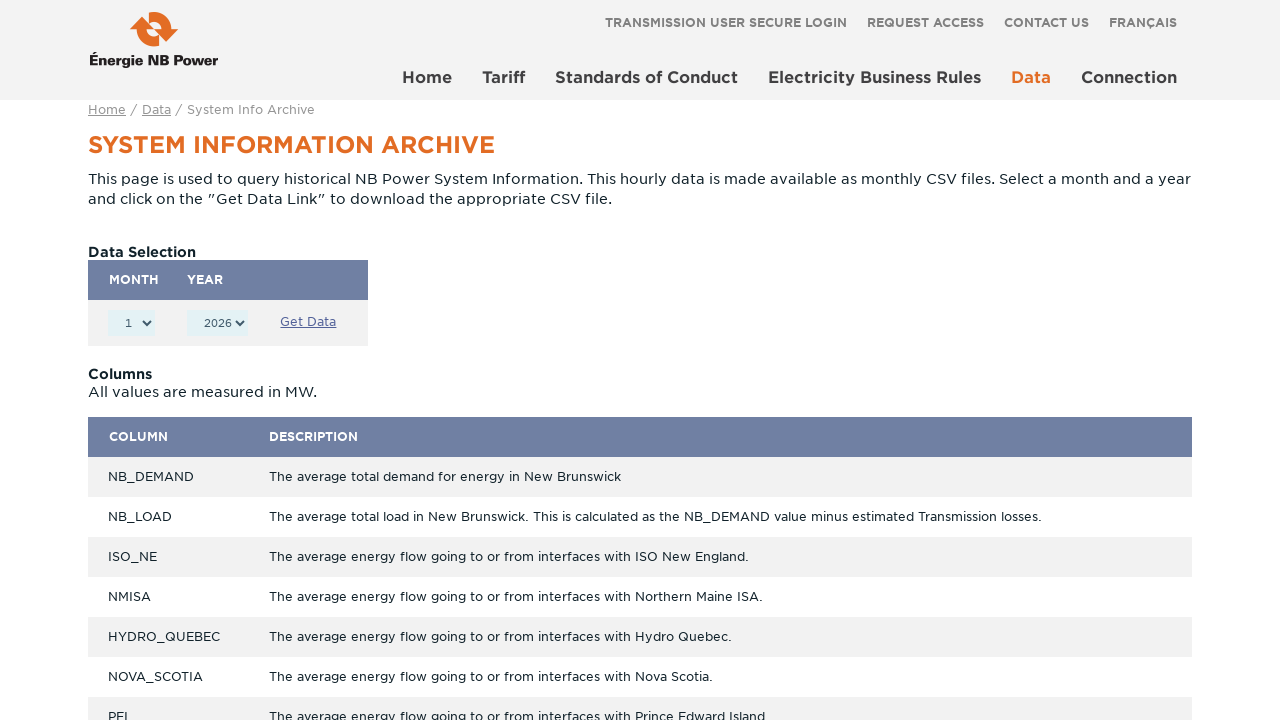

Selected 2019 from the year dropdown on #ctl00_cphMainContent_ddlYear
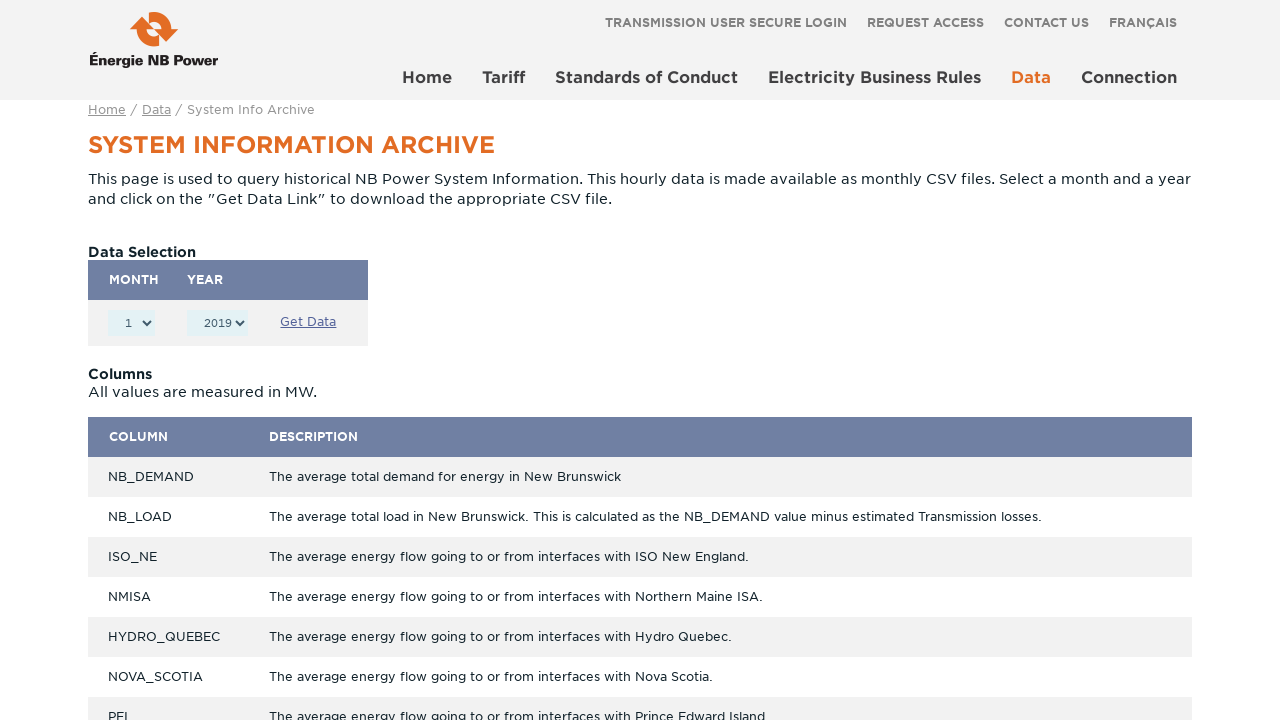

Clicked the 'Get Data' link to retrieve historical data at (308, 322) on #ctl00_cphMainContent_lbGetData
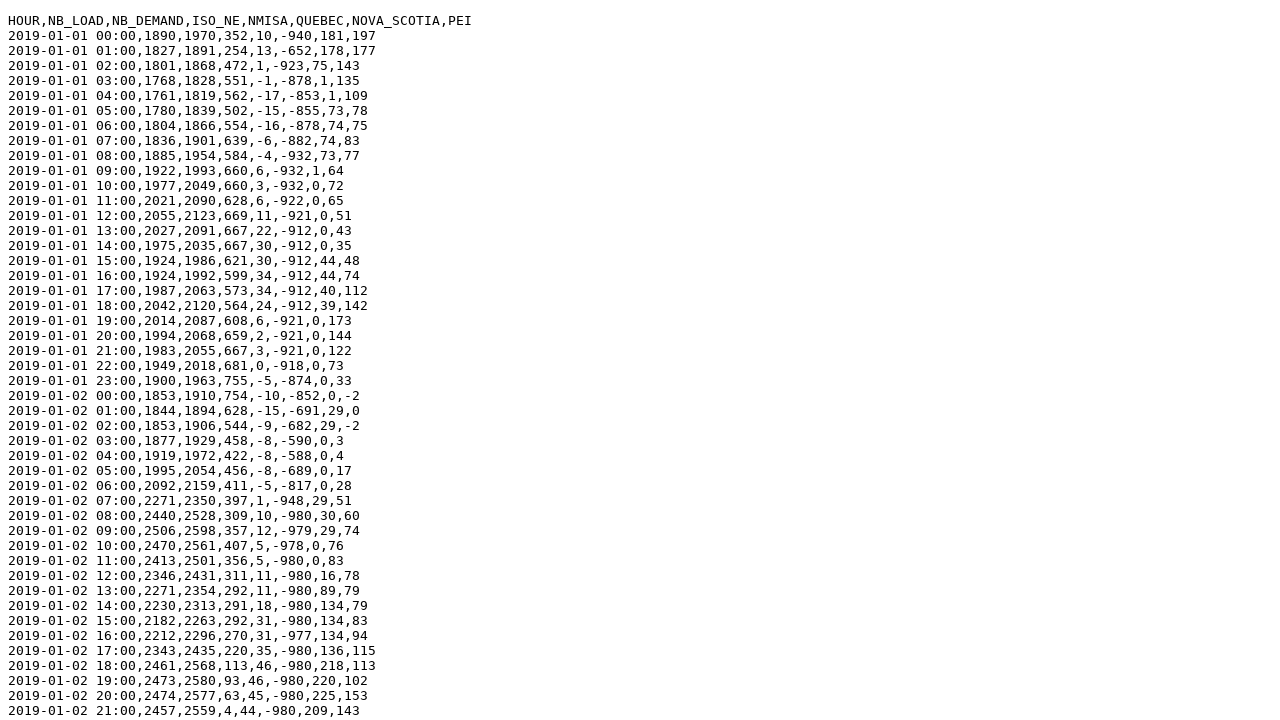

Verified historical data is displayed in pre element
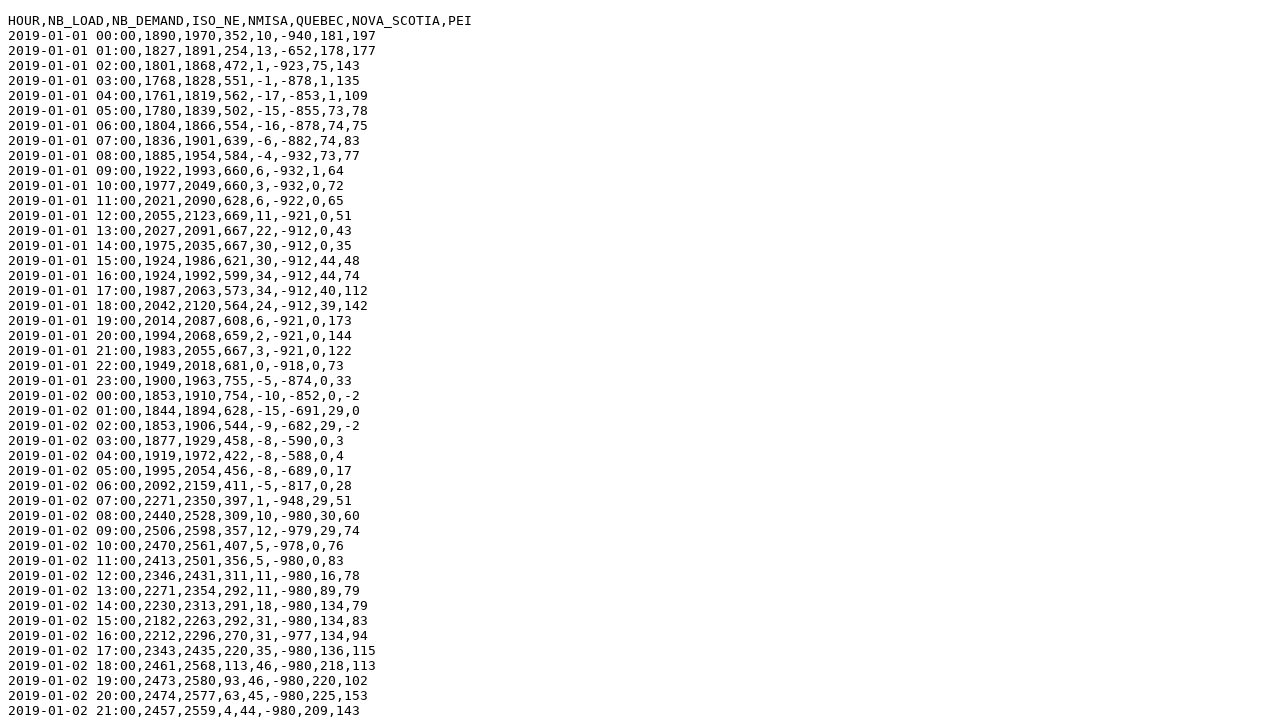

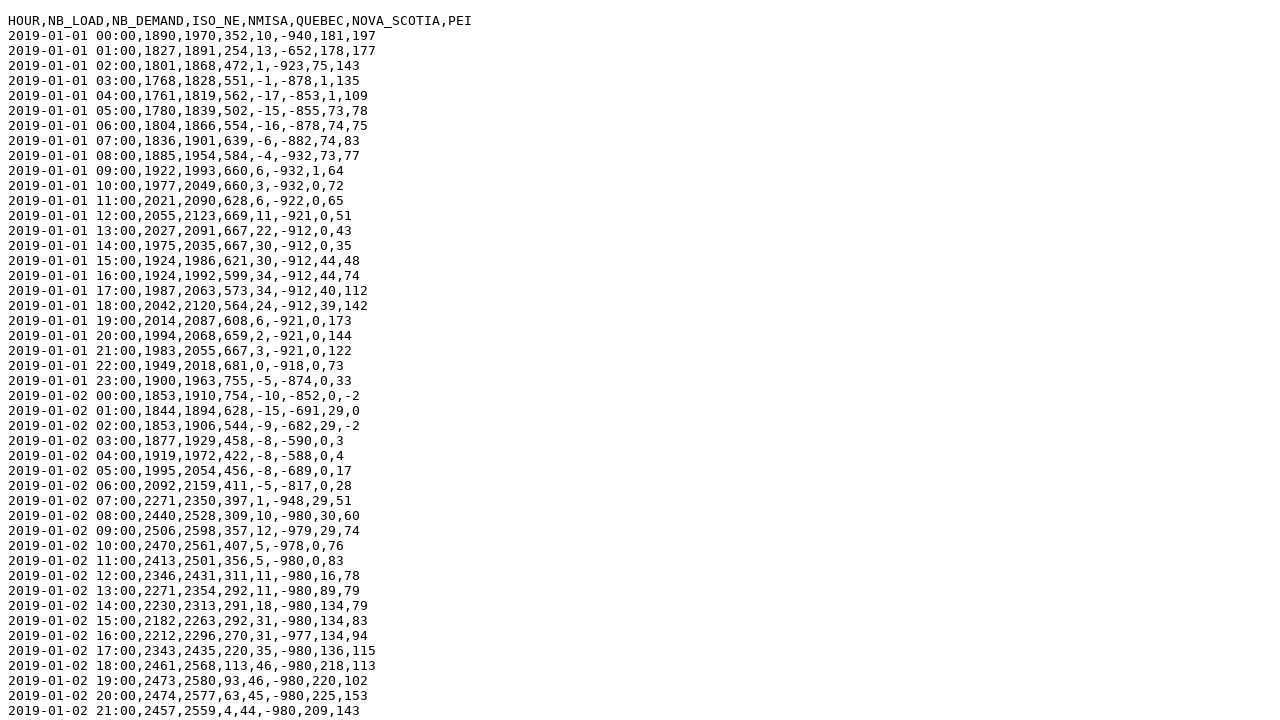